Tests radio button states on a math page by checking if the people radio button is enabled and verifying the robots radio button's checked attribute

Starting URL: https://suninjuly.github.io/math.html

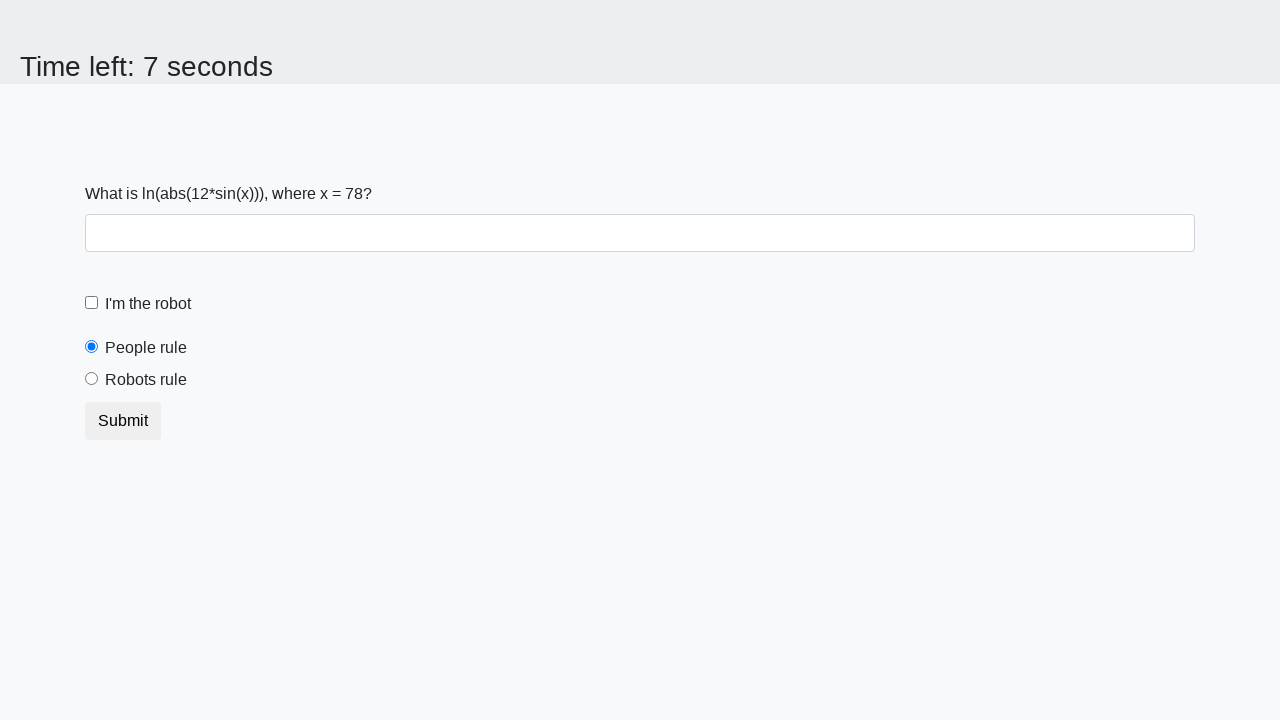

Navigated to math.html page
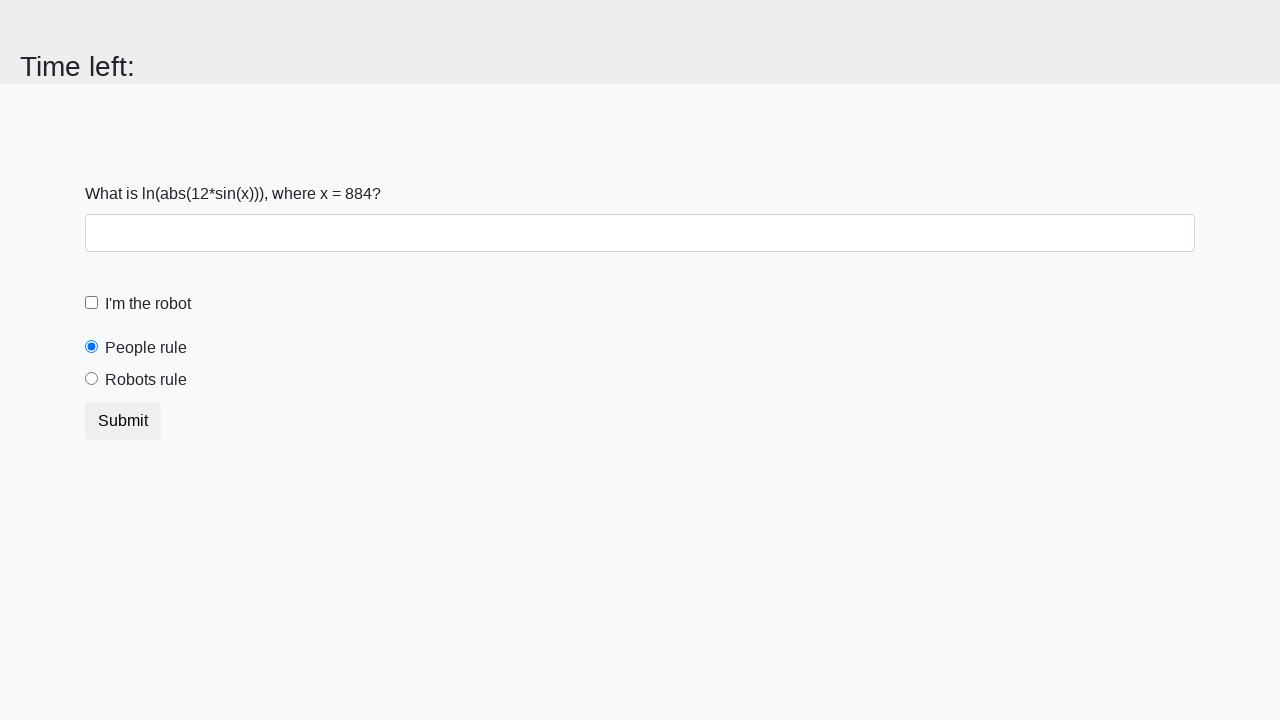

Located people radio button element
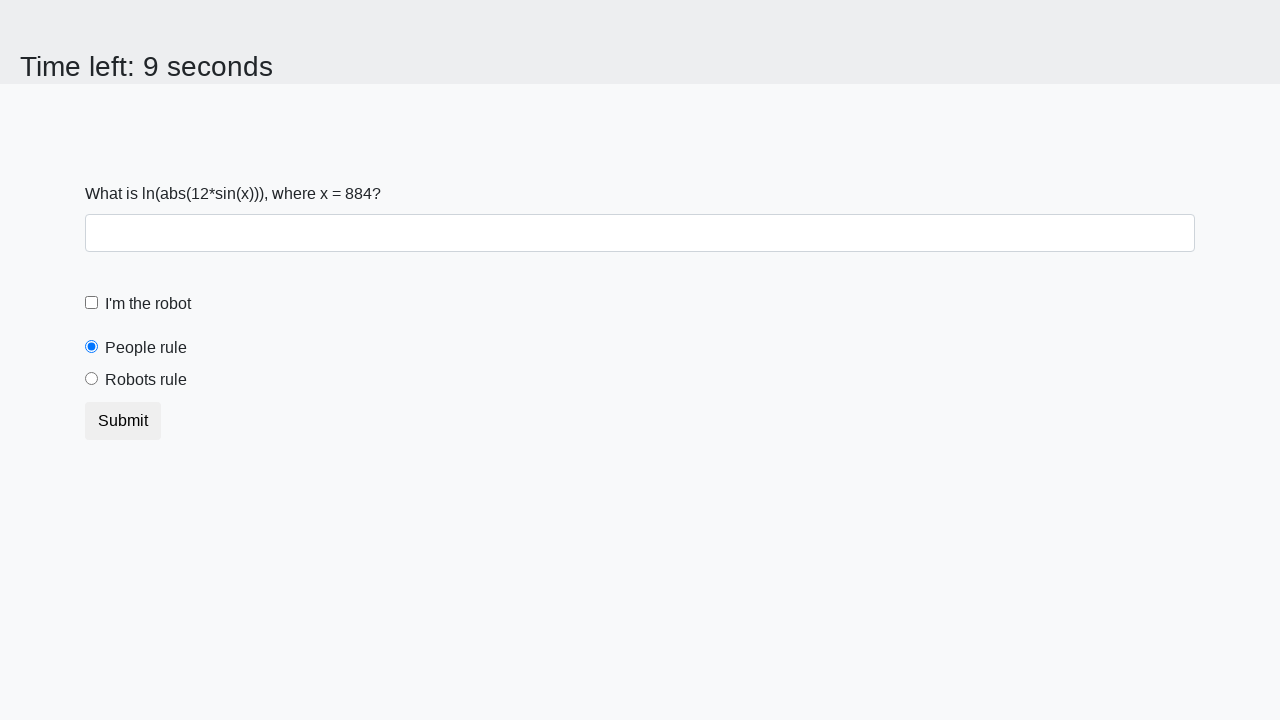

Checked if people radio button is enabled
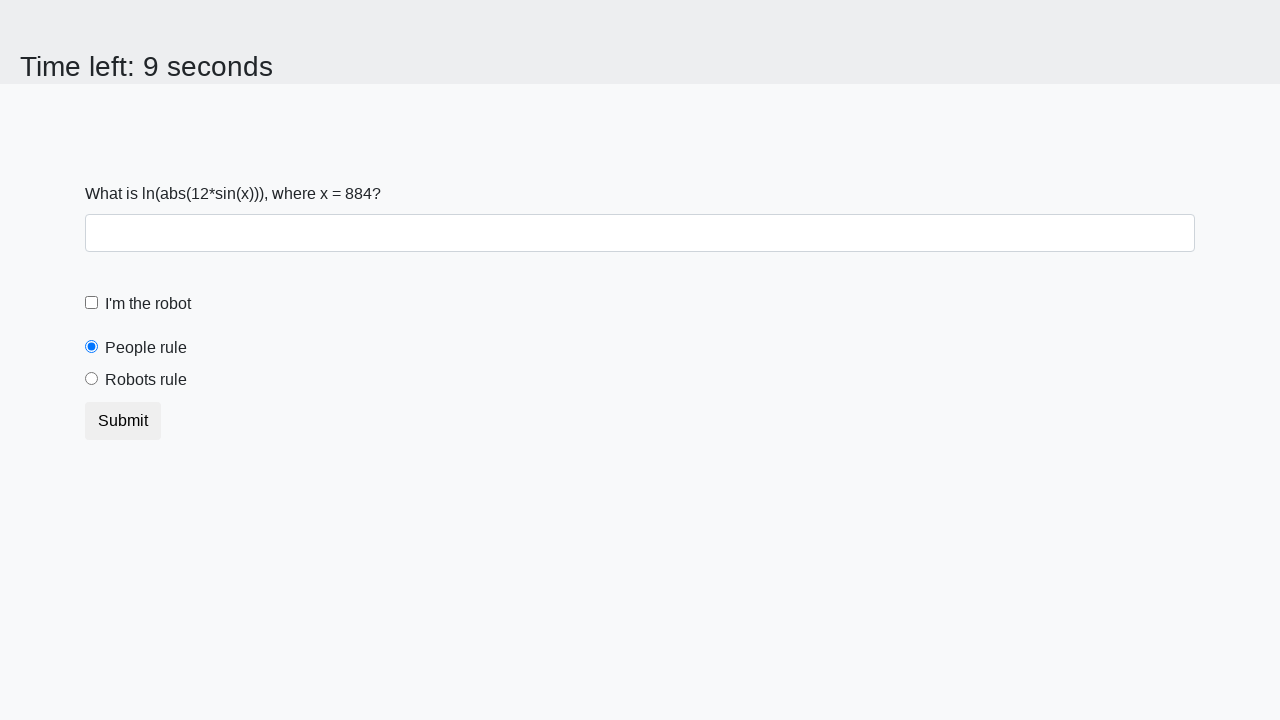

Asserted that people radio button is enabled
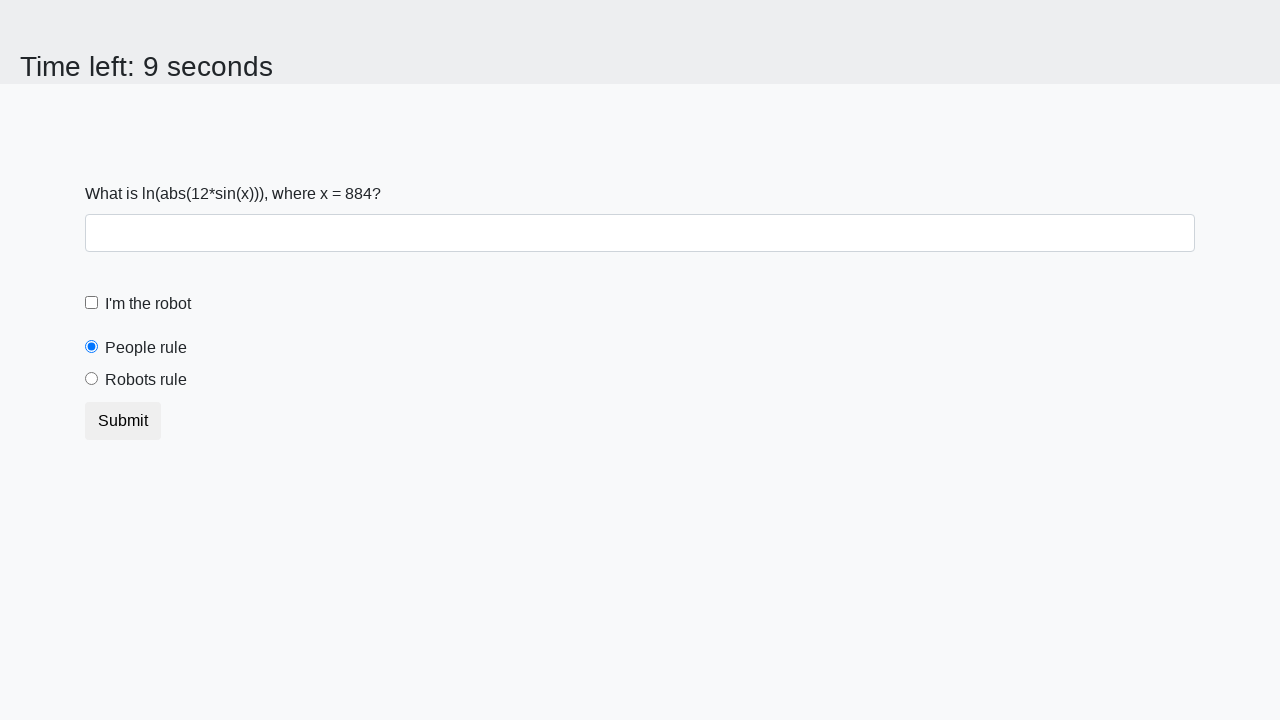

Located robots radio button element
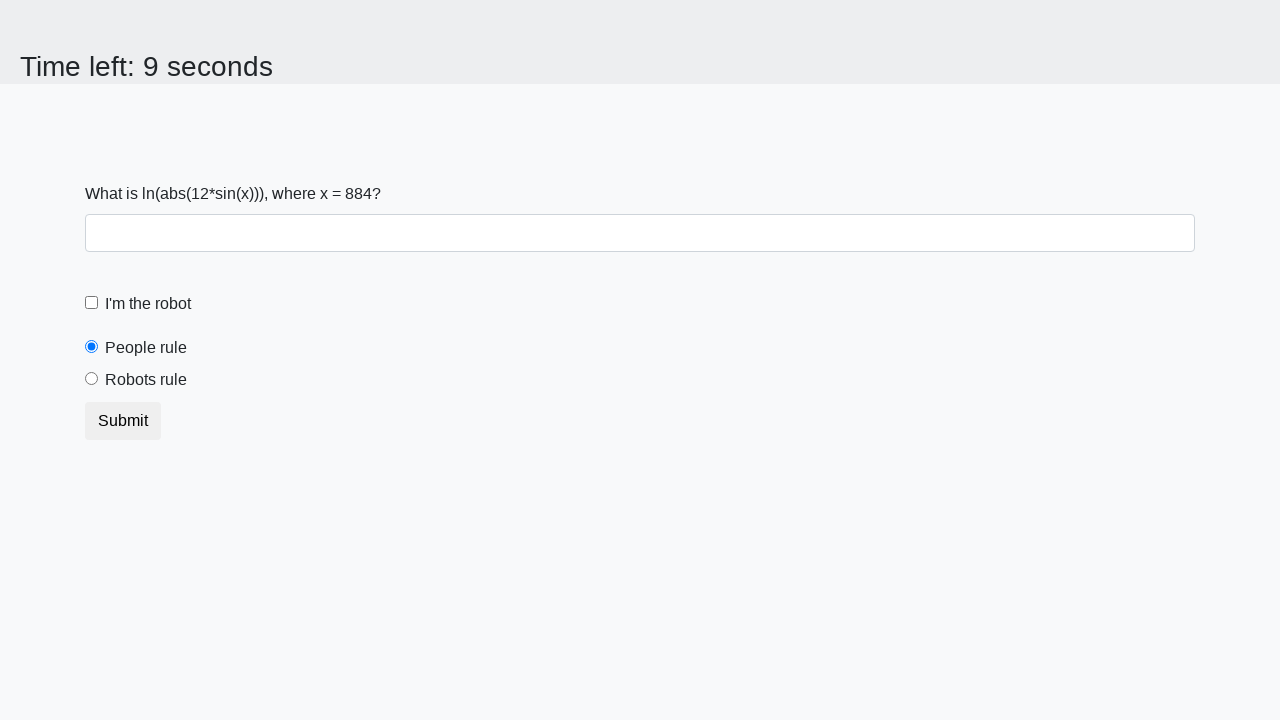

Retrieved checked attribute value from robots radio button
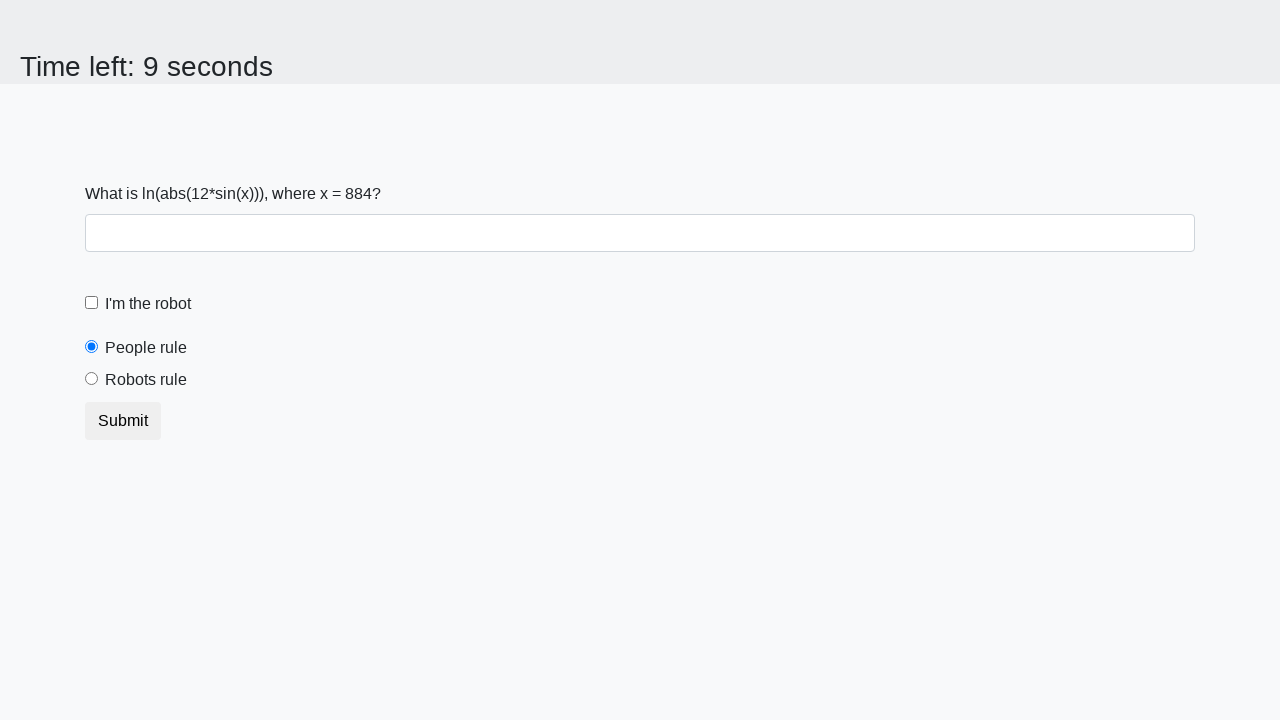

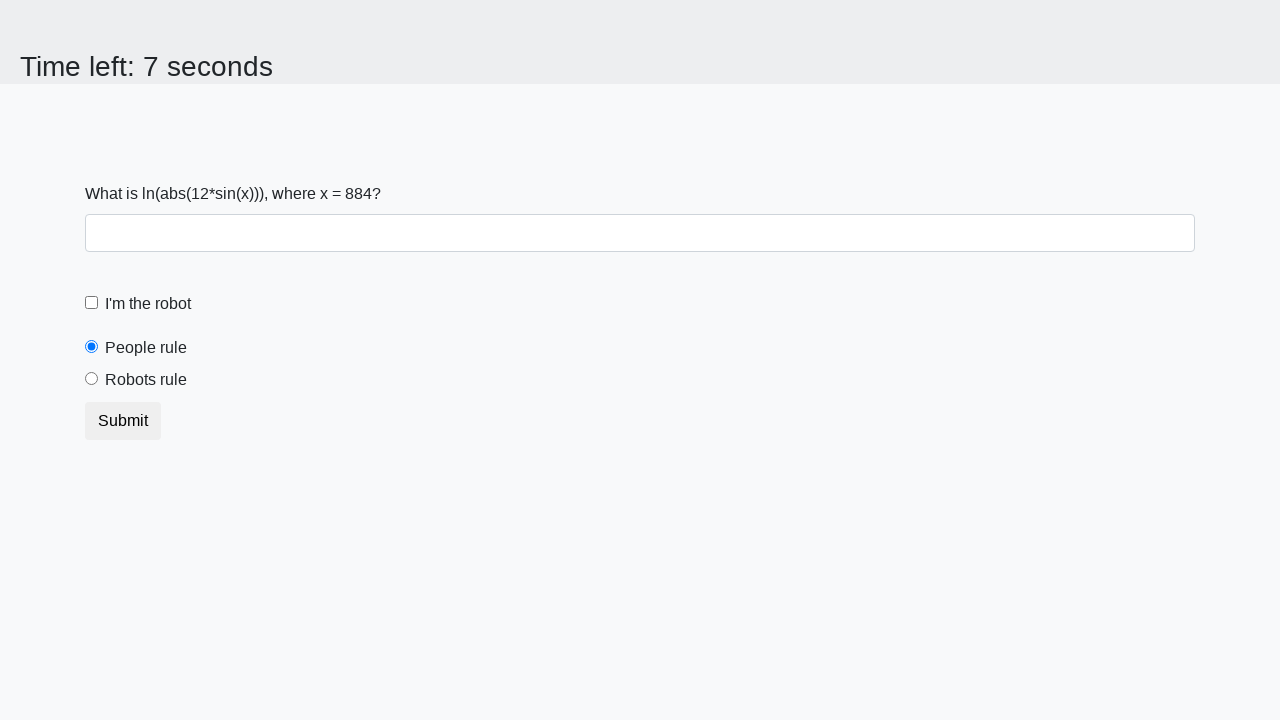